Tests JavaScript confirm dialog by clicking the confirm button and dismissing the dialog

Starting URL: https://the-internet.herokuapp.com/javascript_alerts

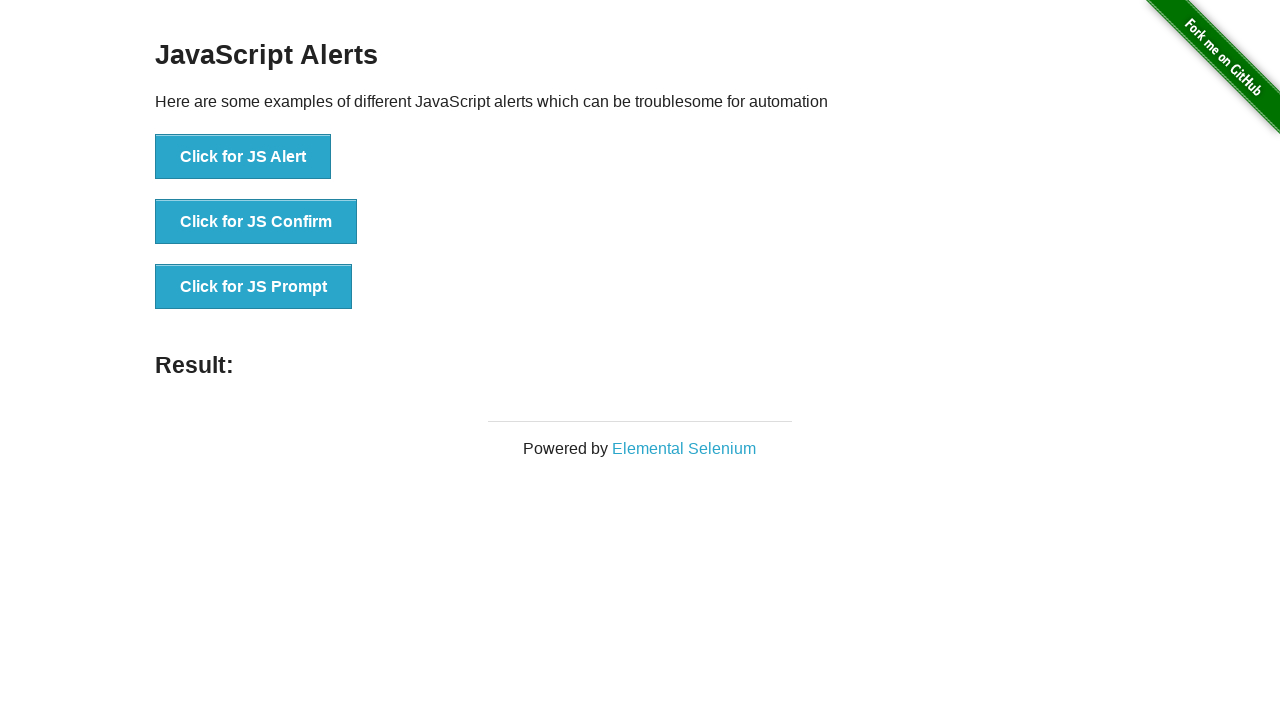

Set up dialog handler to dismiss confirm dialog
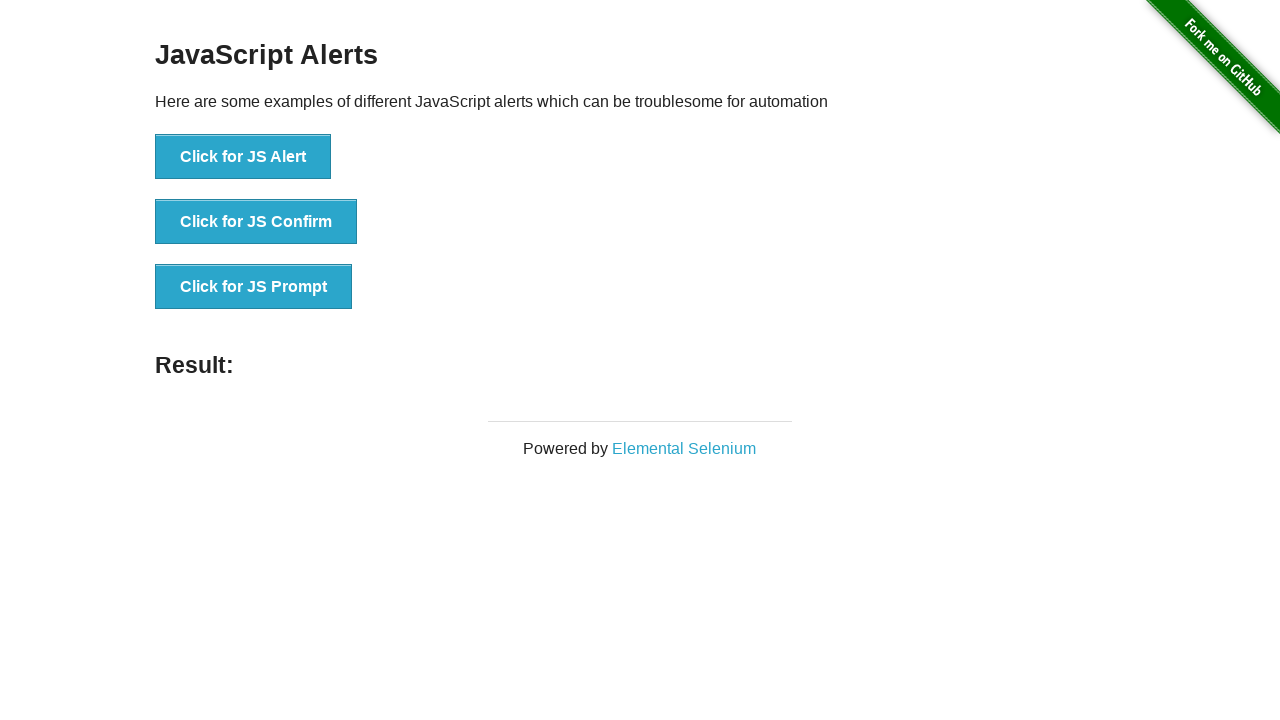

Clicked the JS Confirm button at (256, 222) on xpath=//button[contains(text(),'Click for JS Confirm')]
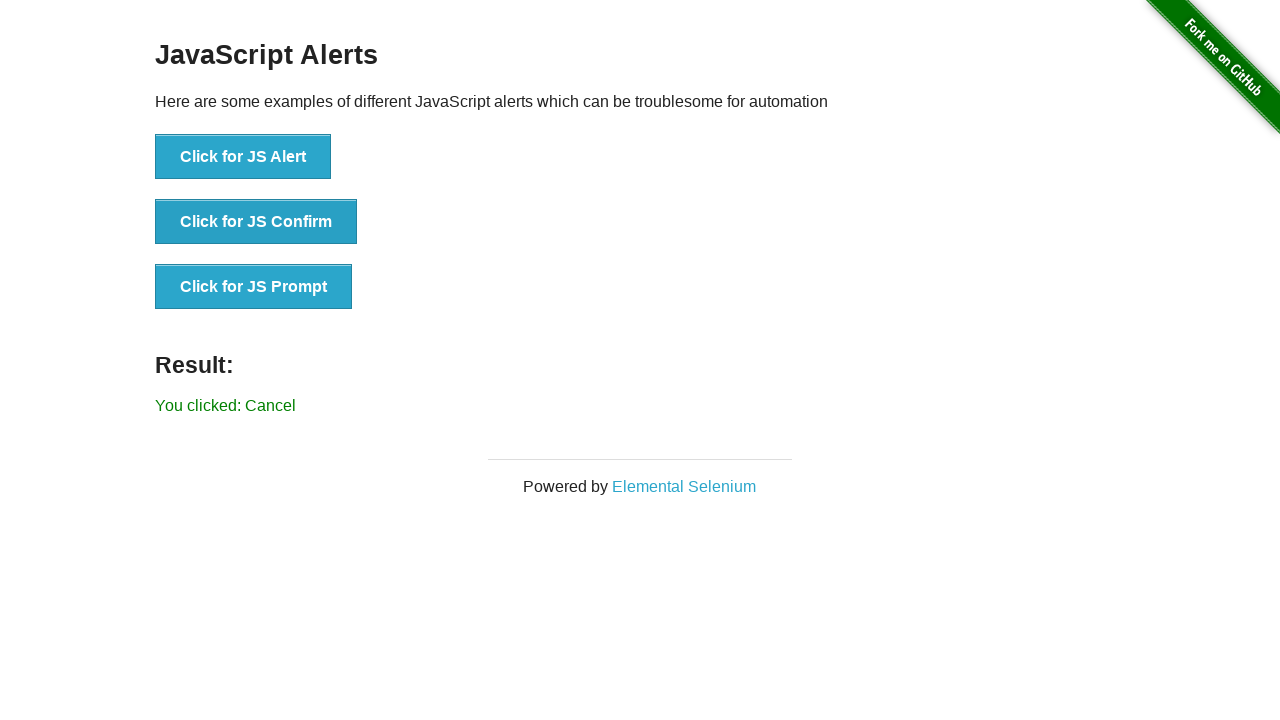

Result text element loaded after dialog dismissal
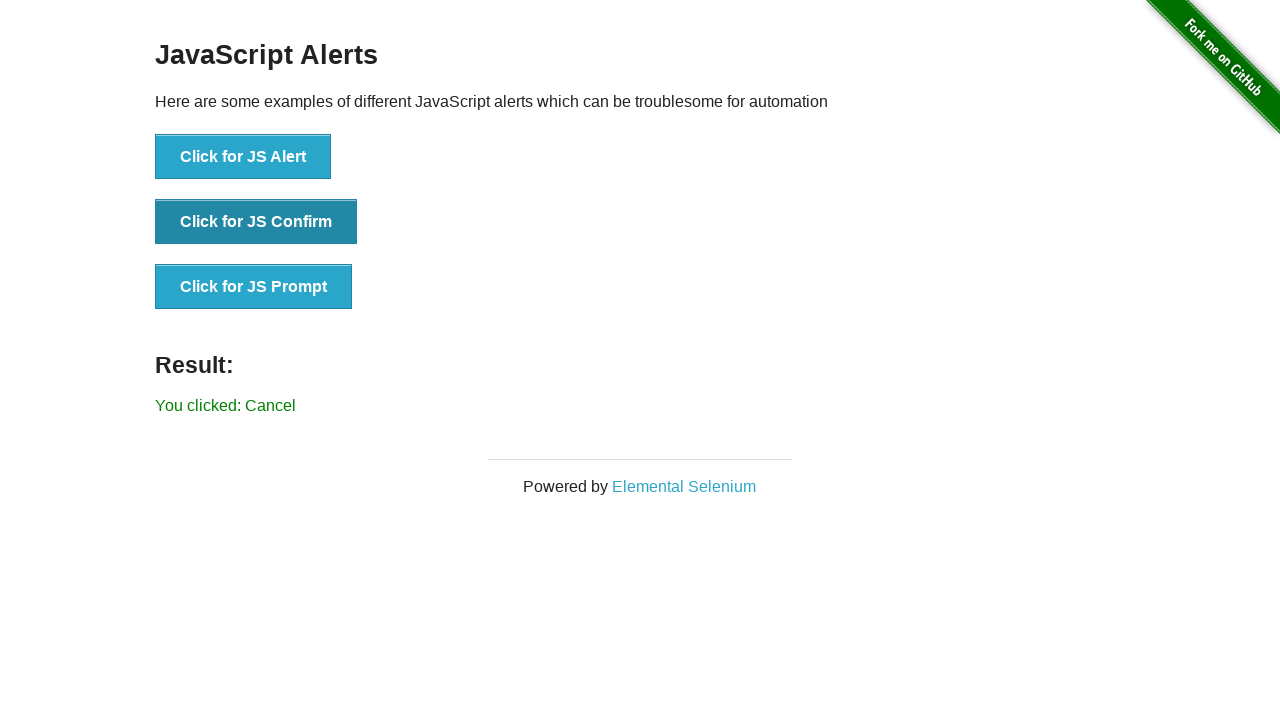

Verified that result text shows 'You clicked: Cancel'
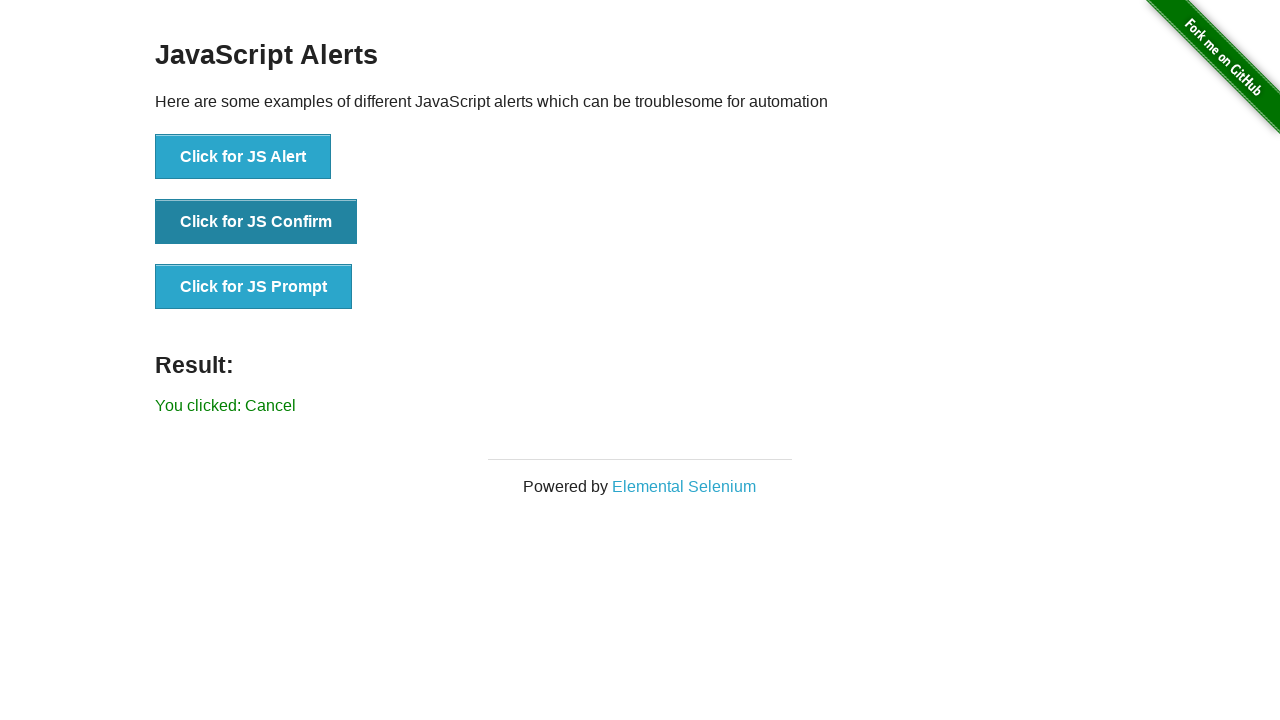

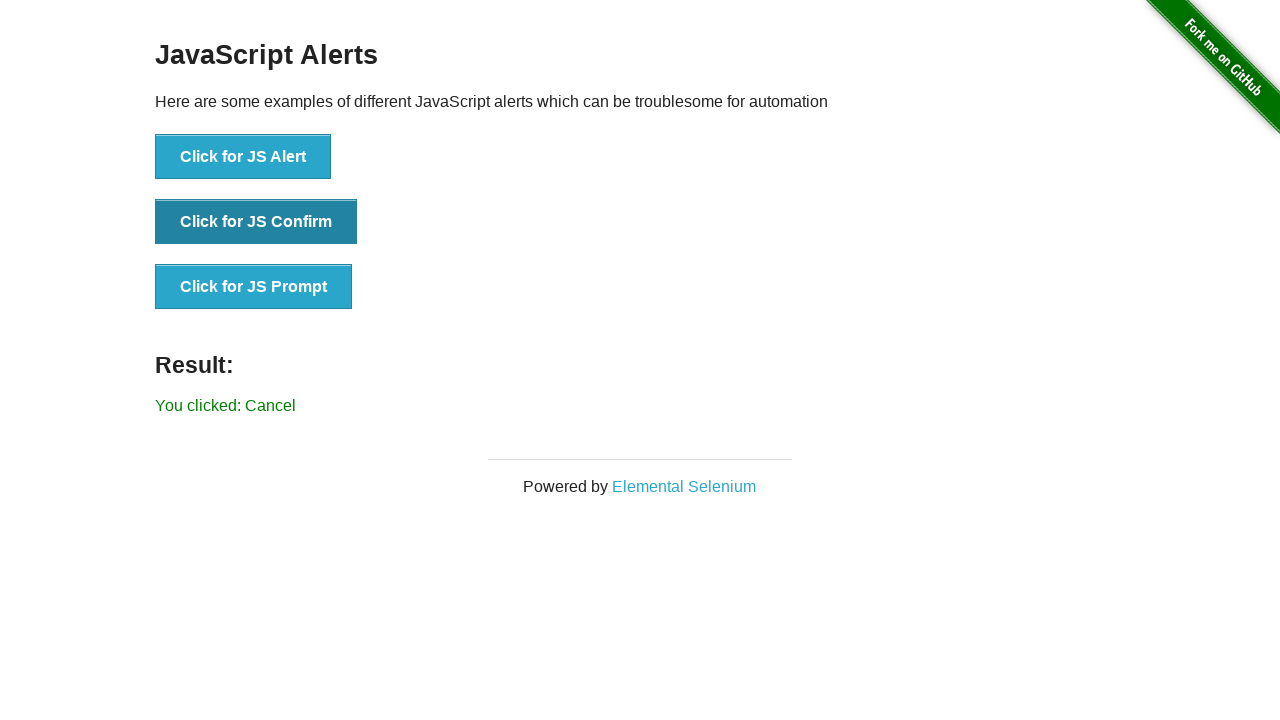